Tests that pressing Escape cancels the edit and restores original text

Starting URL: https://demo.playwright.dev/todomvc

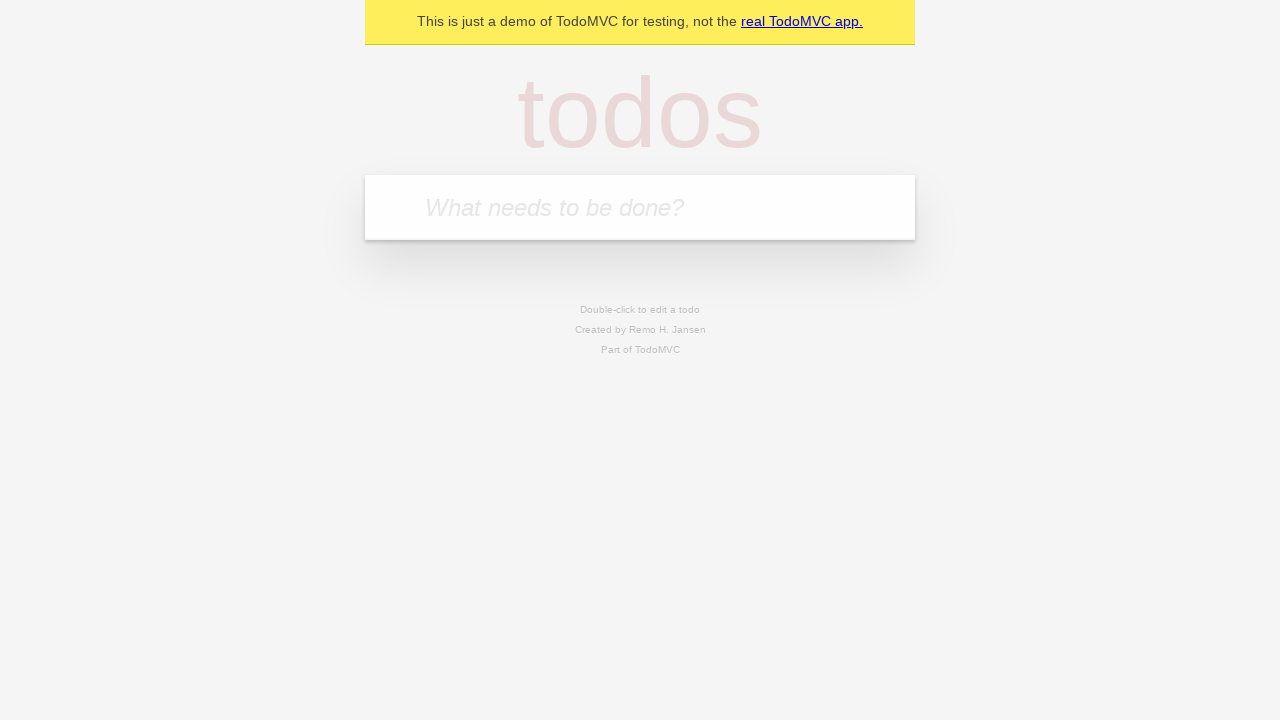

Located the 'What needs to be done?' input field
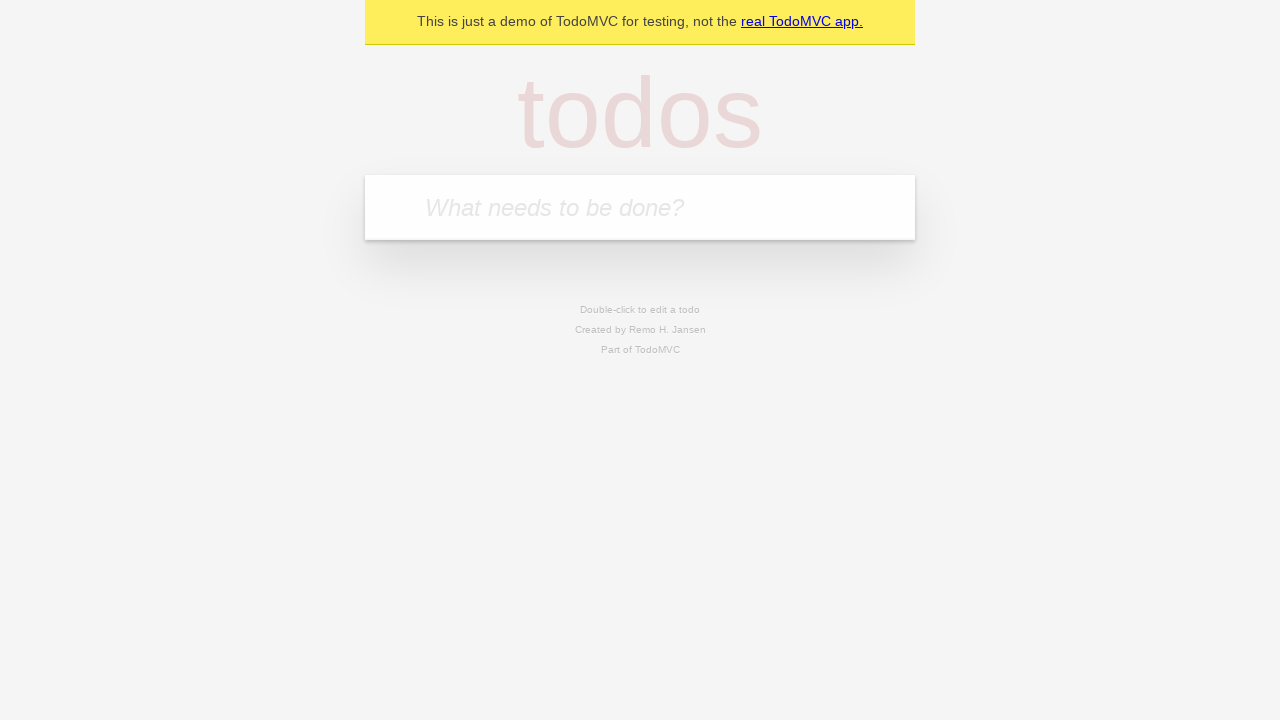

Filled new todo input with 'buy some cheese' on internal:attr=[placeholder="What needs to be done?"i]
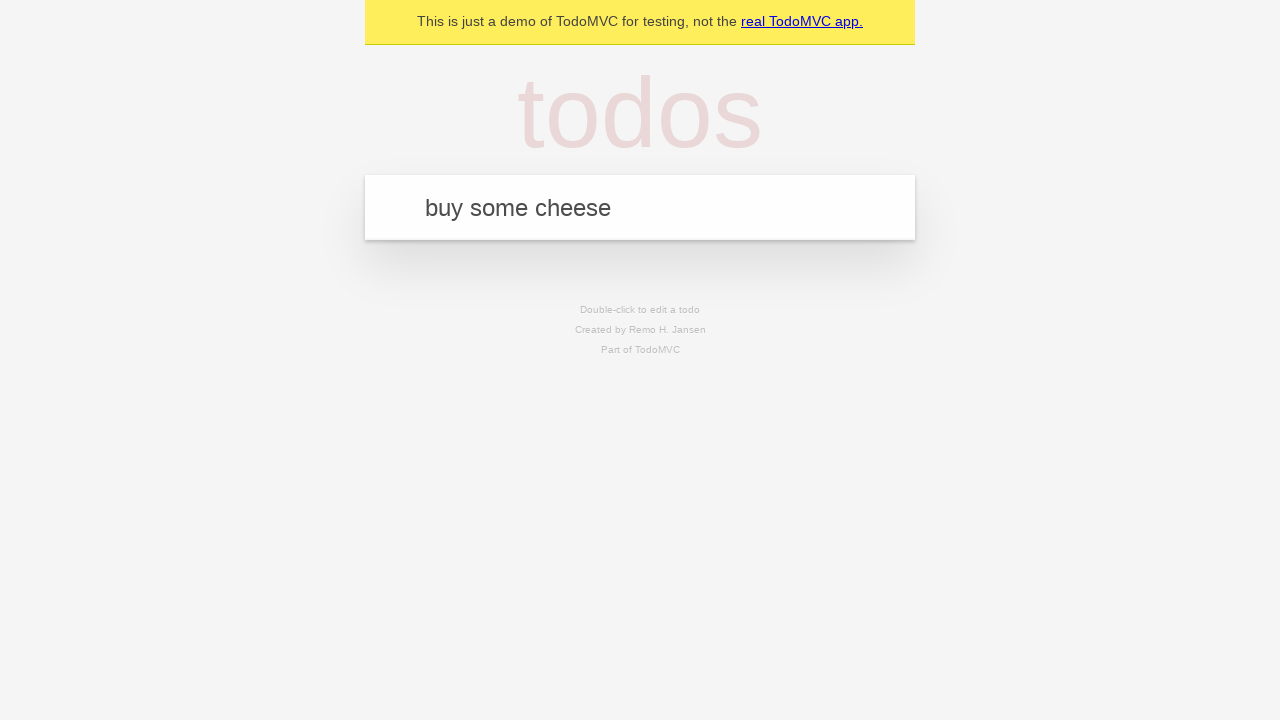

Pressed Enter to create todo 'buy some cheese' on internal:attr=[placeholder="What needs to be done?"i]
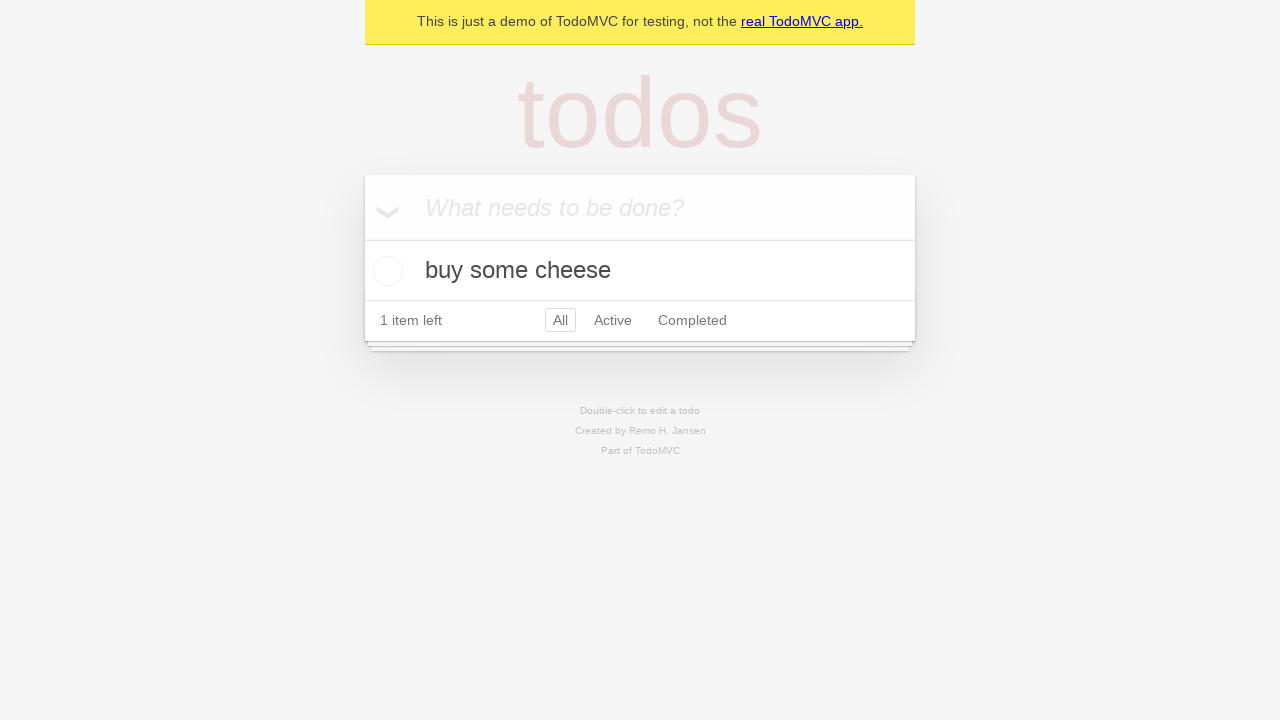

Filled new todo input with 'feed the cat' on internal:attr=[placeholder="What needs to be done?"i]
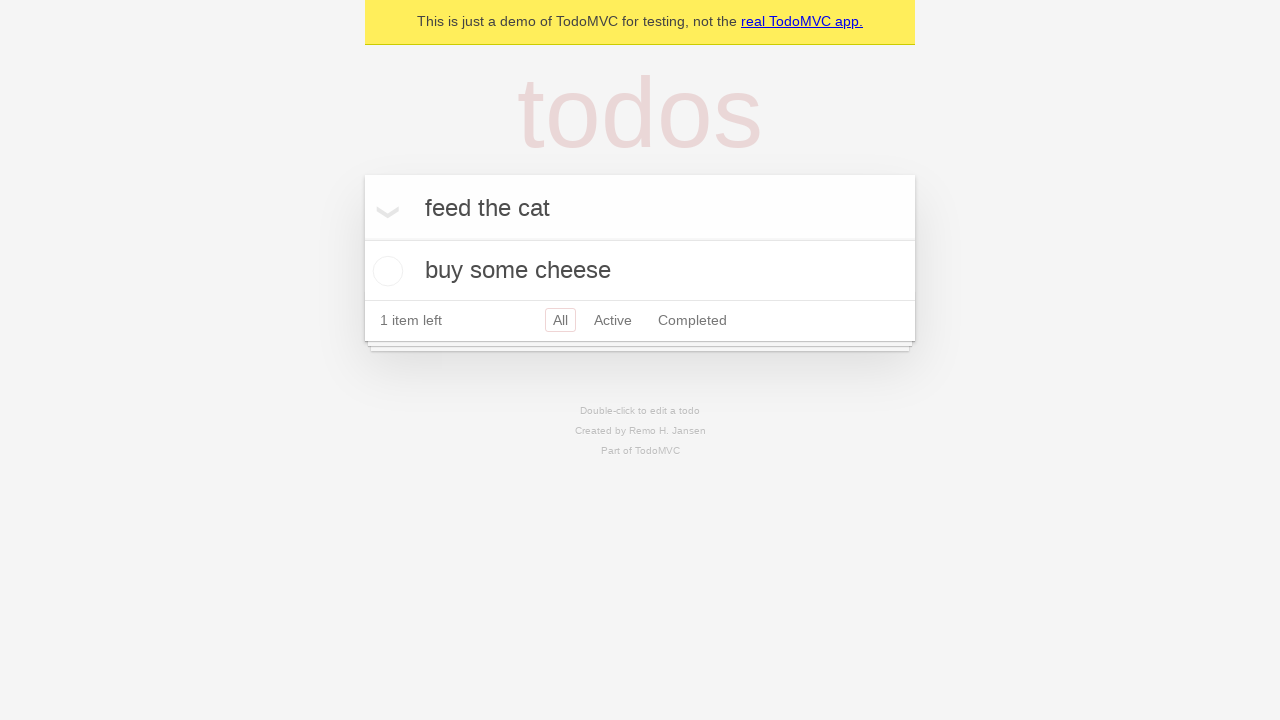

Pressed Enter to create todo 'feed the cat' on internal:attr=[placeholder="What needs to be done?"i]
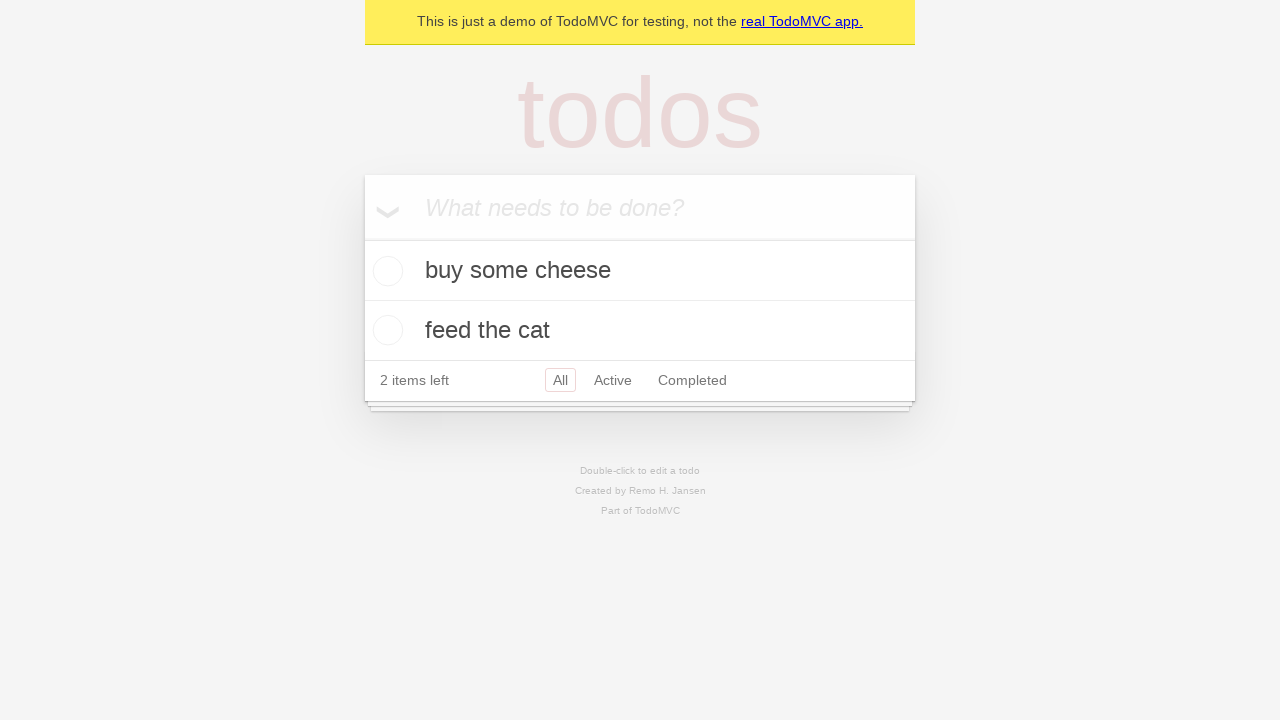

Filled new todo input with 'book a doctors appointment ' on internal:attr=[placeholder="What needs to be done?"i]
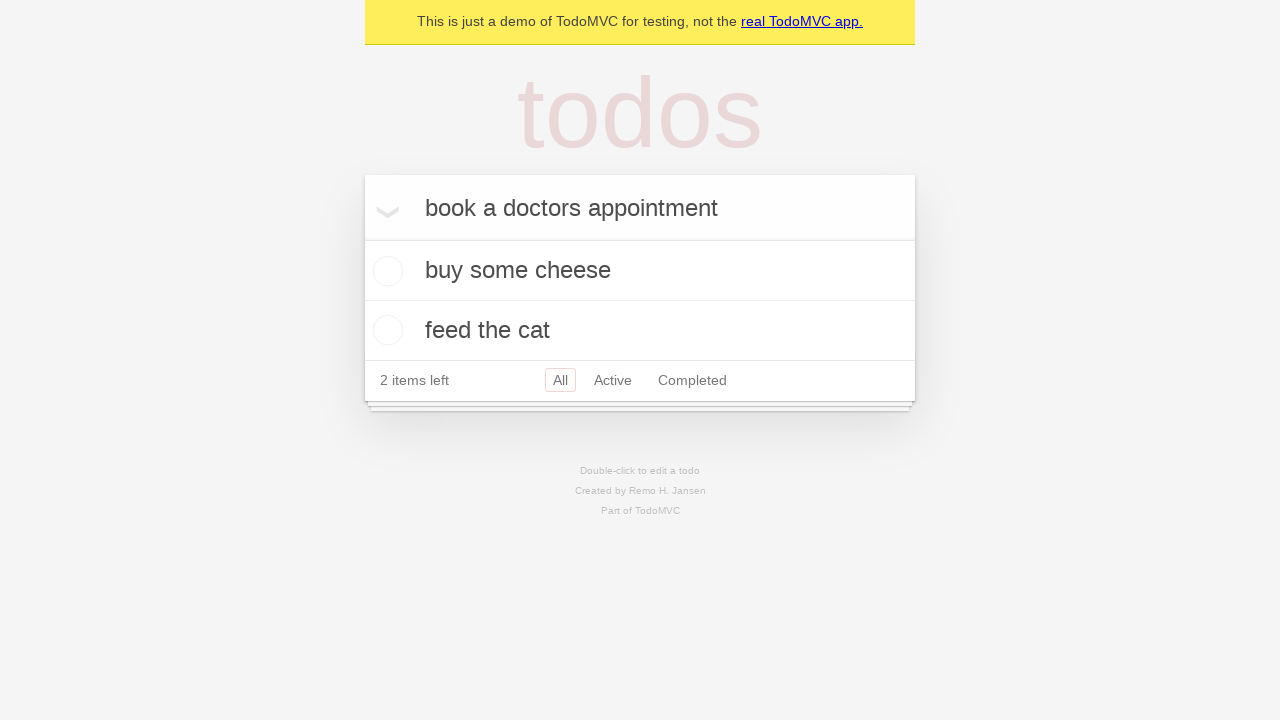

Pressed Enter to create todo 'book a doctors appointment ' on internal:attr=[placeholder="What needs to be done?"i]
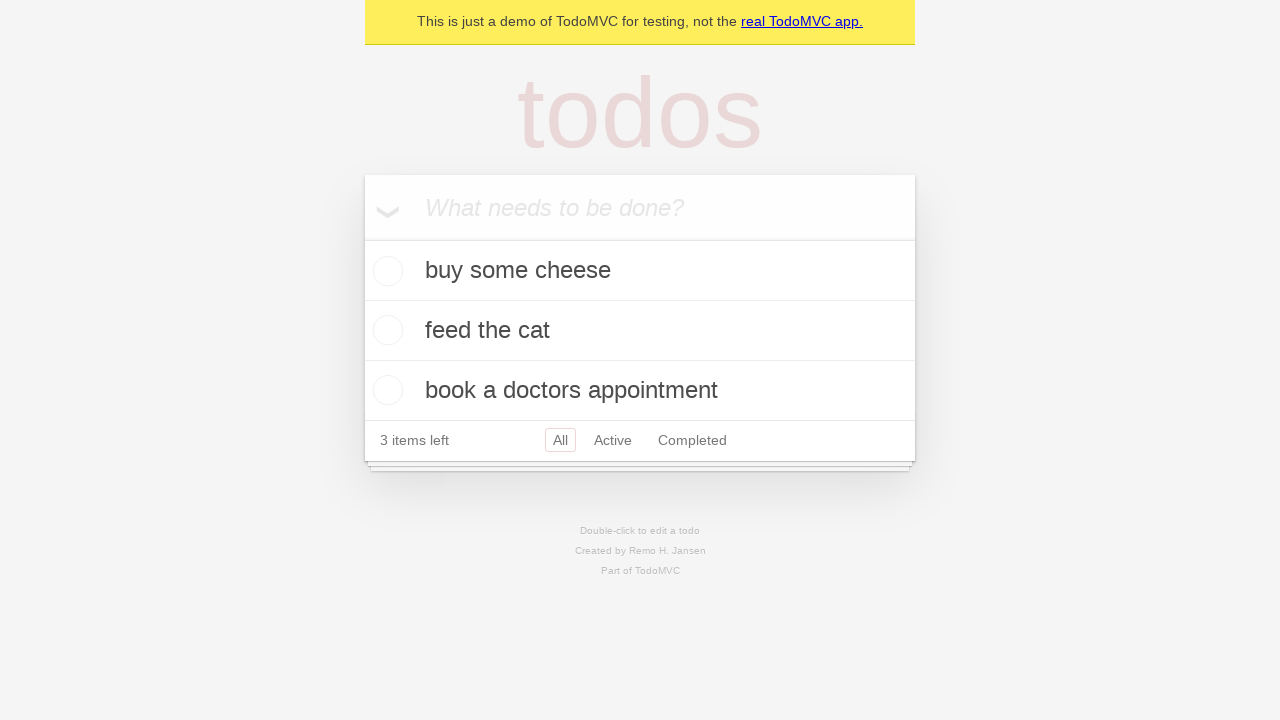

Waited for third todo item to be visible
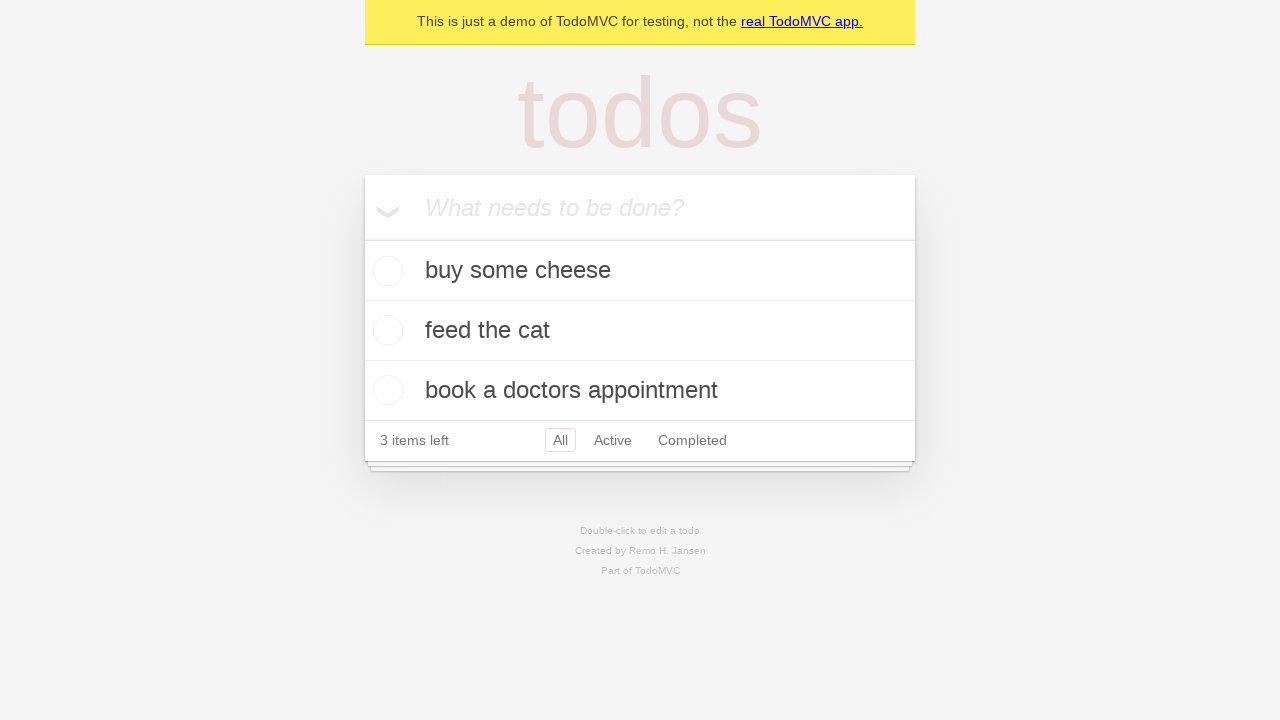

Located all todo items
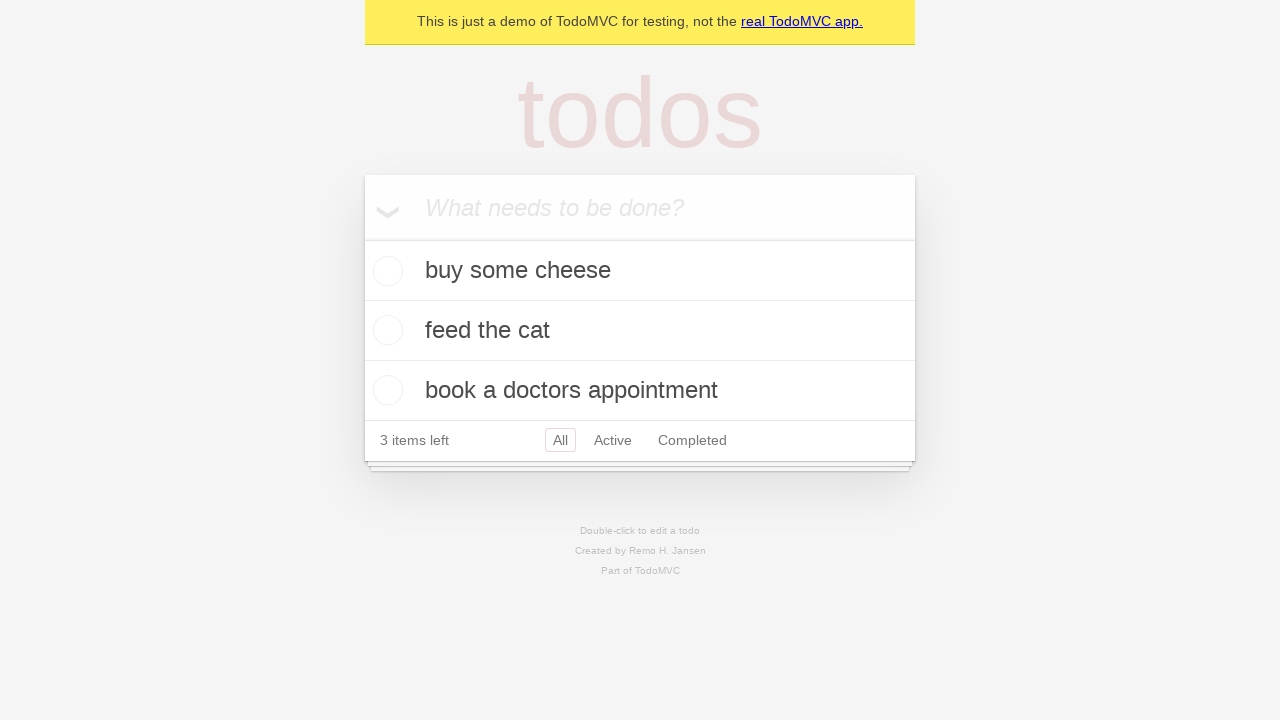

Double-clicked second todo item to enter edit mode at (640, 331) on internal:testid=[data-testid="todo-item"s] >> nth=1
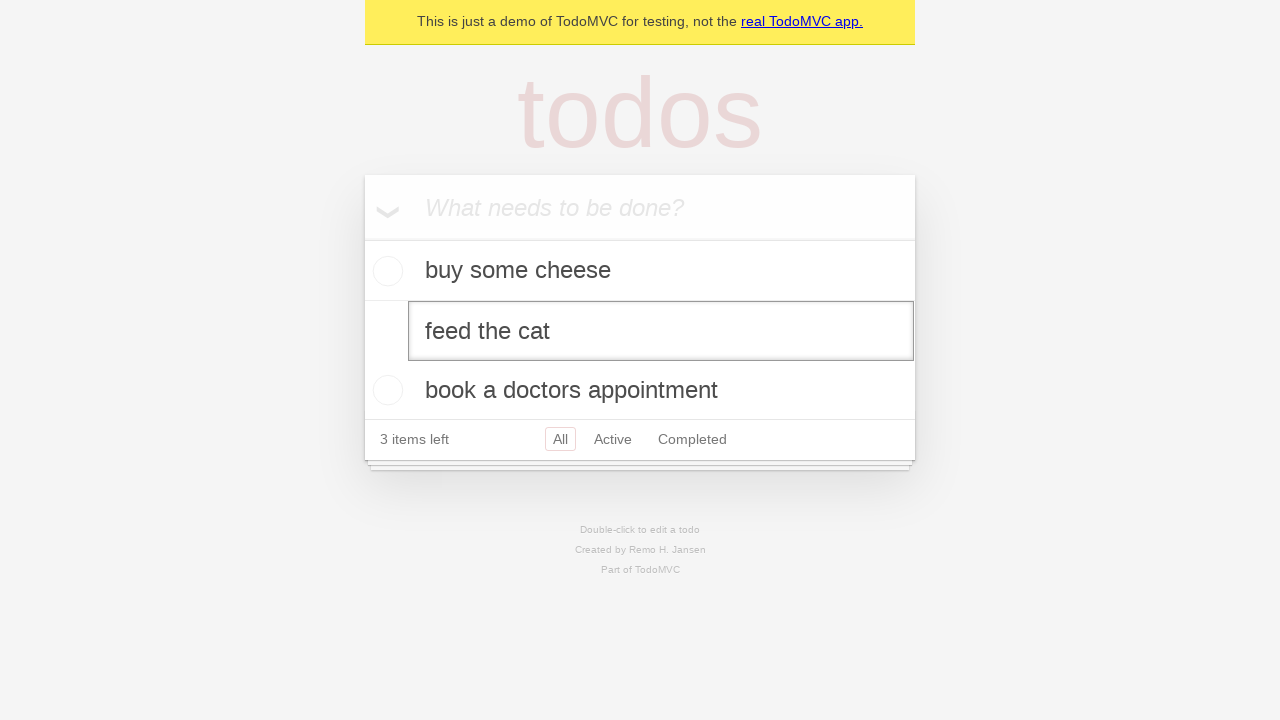

Located the edit textbox for the second todo
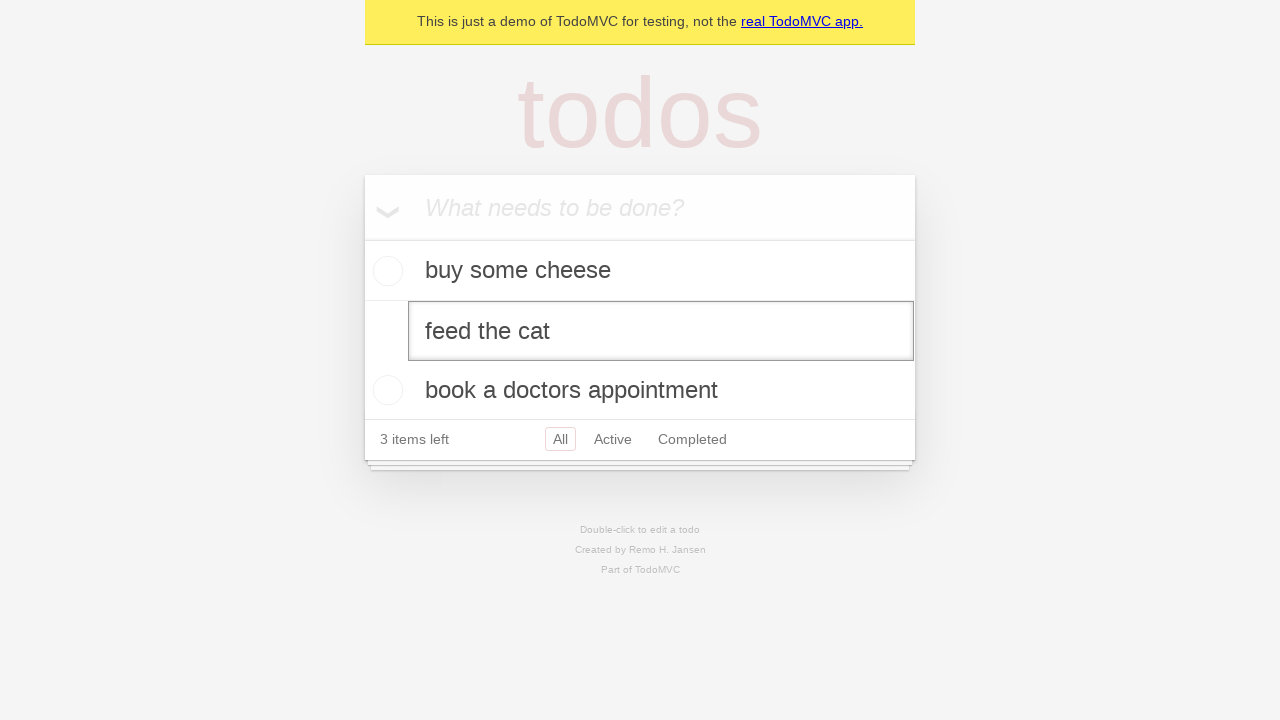

Filled edit input with 'buy some sausages' on internal:testid=[data-testid="todo-item"s] >> nth=1 >> internal:role=textbox[nam
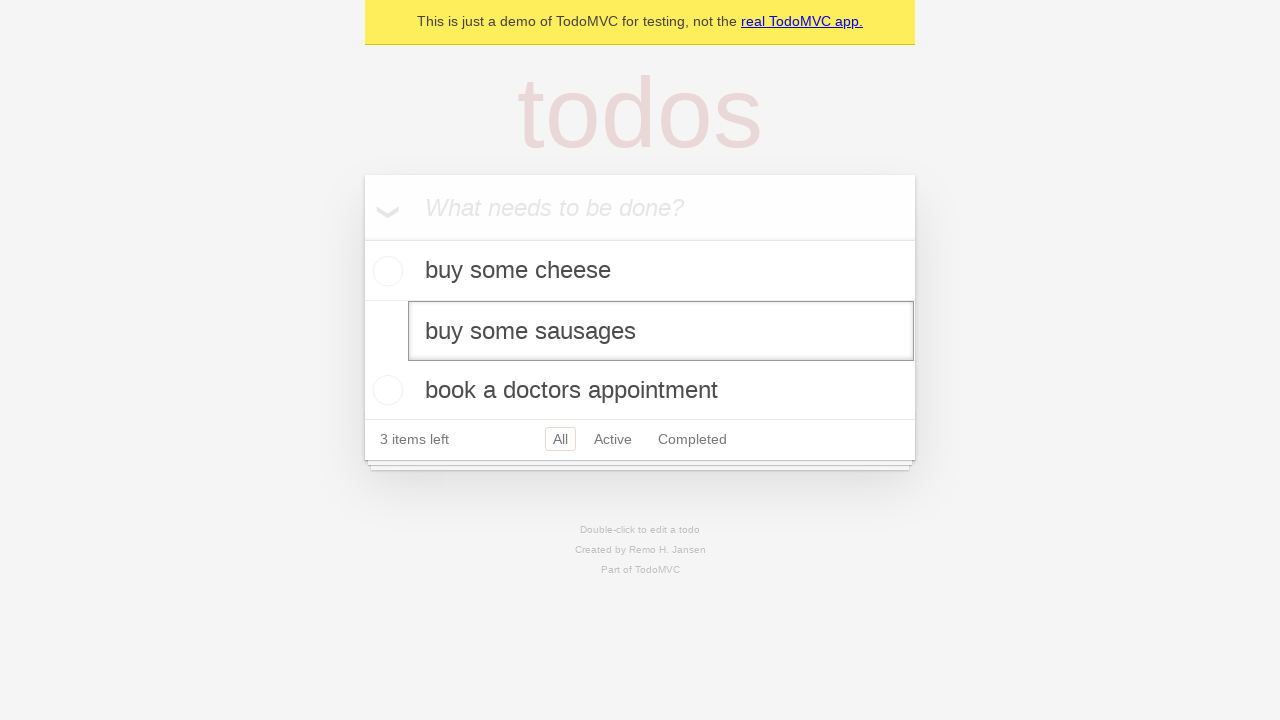

Pressed Escape to cancel edit and restore original text on internal:testid=[data-testid="todo-item"s] >> nth=1 >> internal:role=textbox[nam
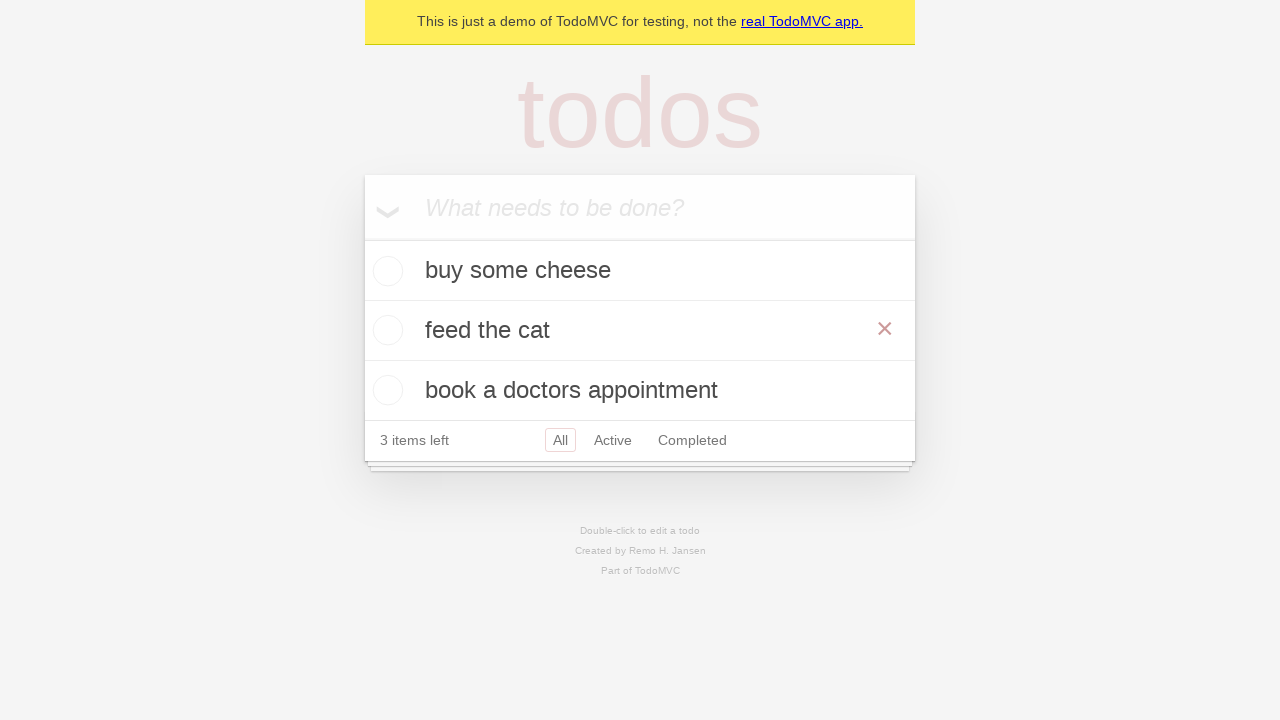

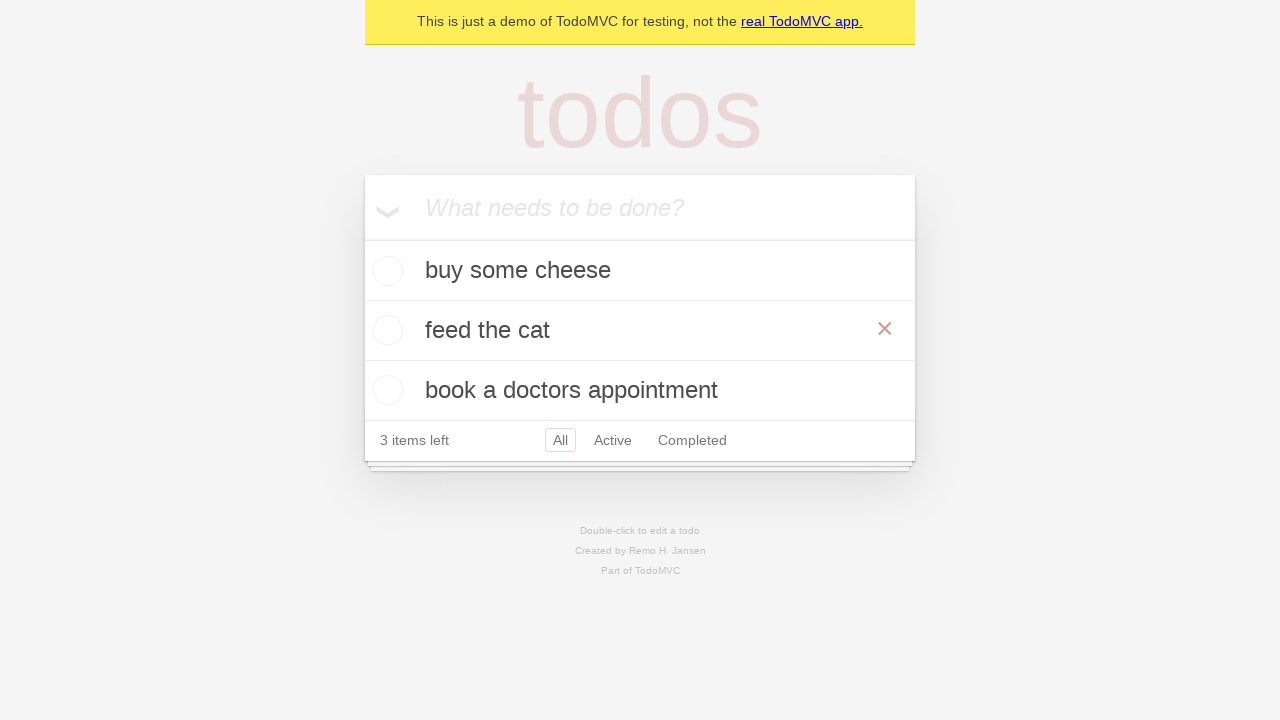